Tests drag and drop functionality by dragging an image element into a box container

Starting URL: https://formy-project.herokuapp.com/dragdrop

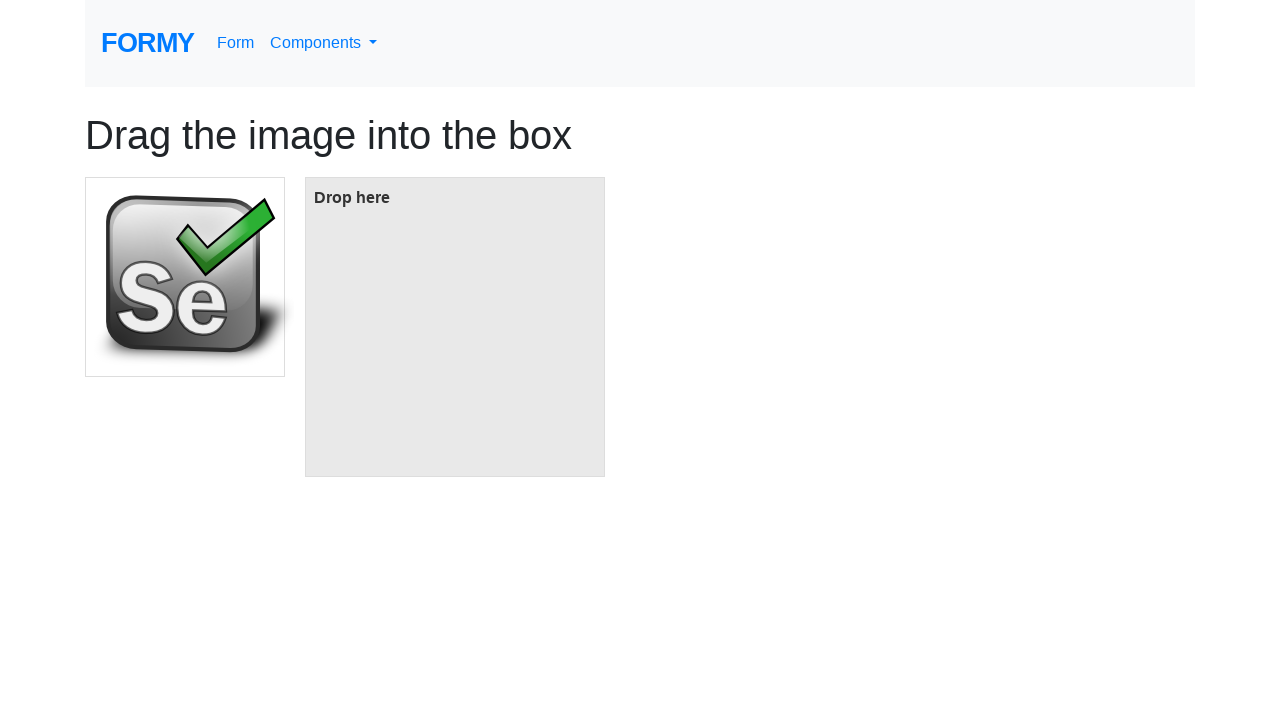

Located the image element to drag
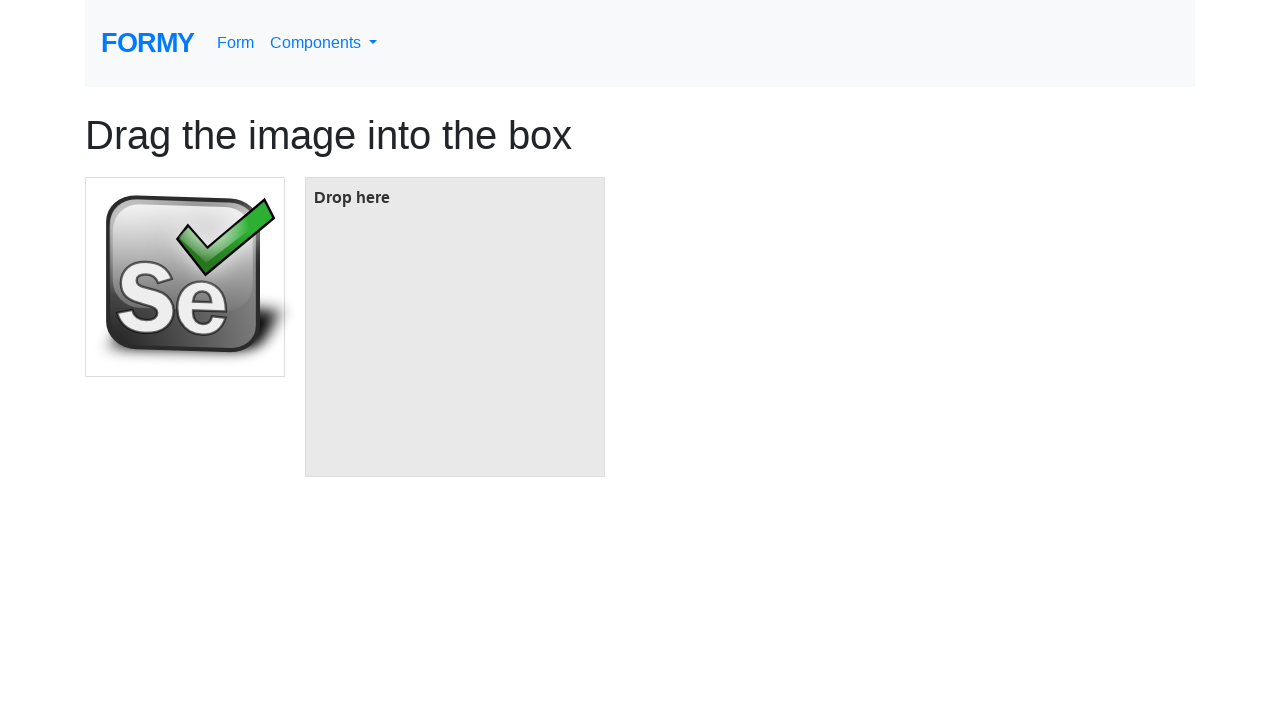

Located the target box container
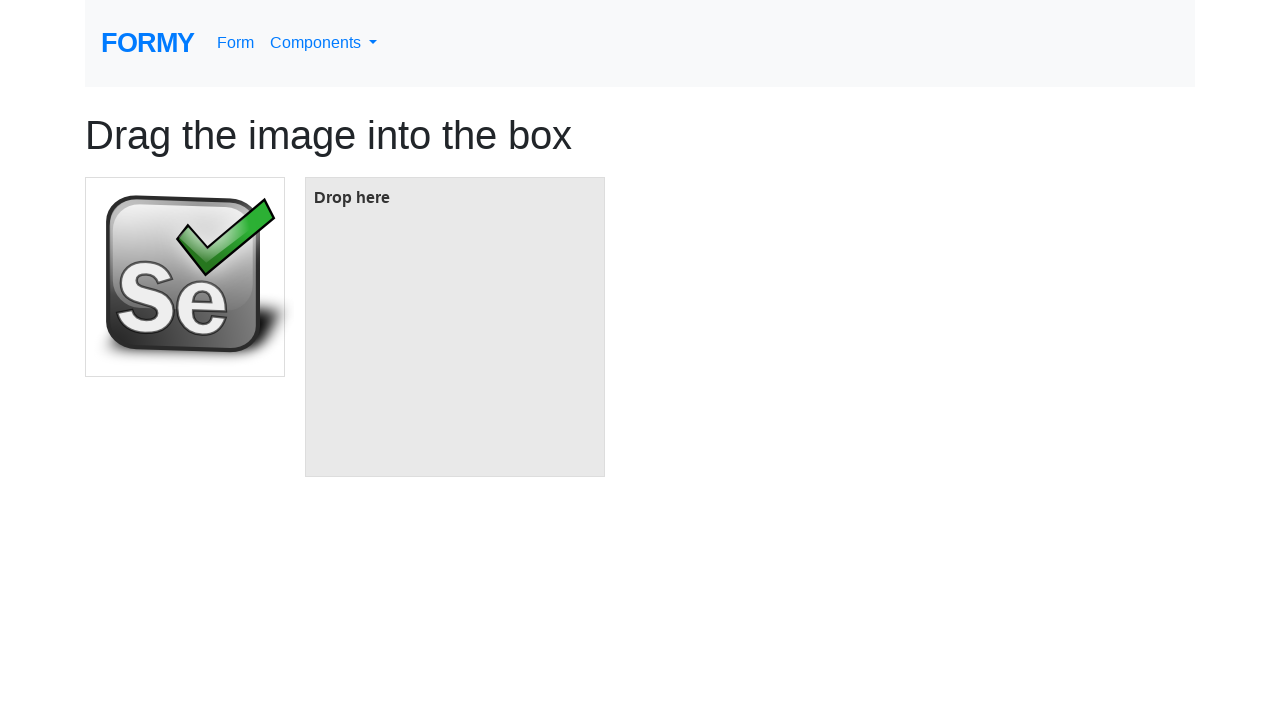

Dragged image element into box container at (455, 327)
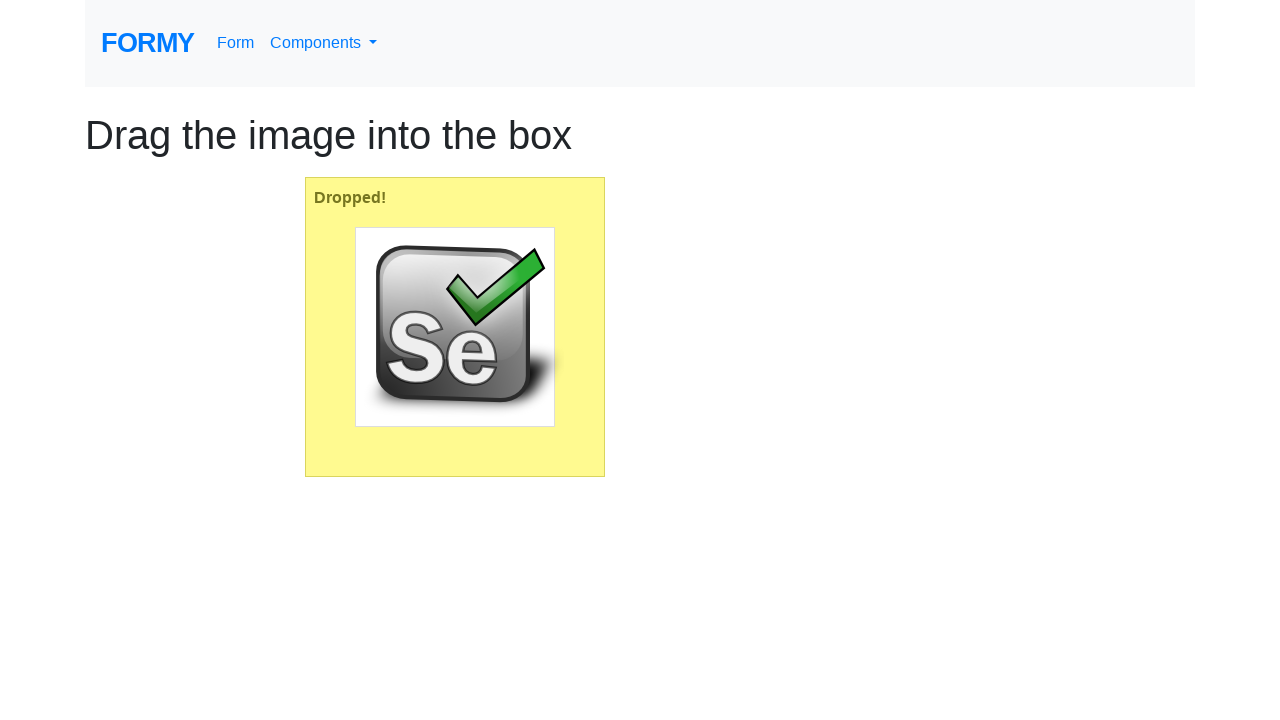

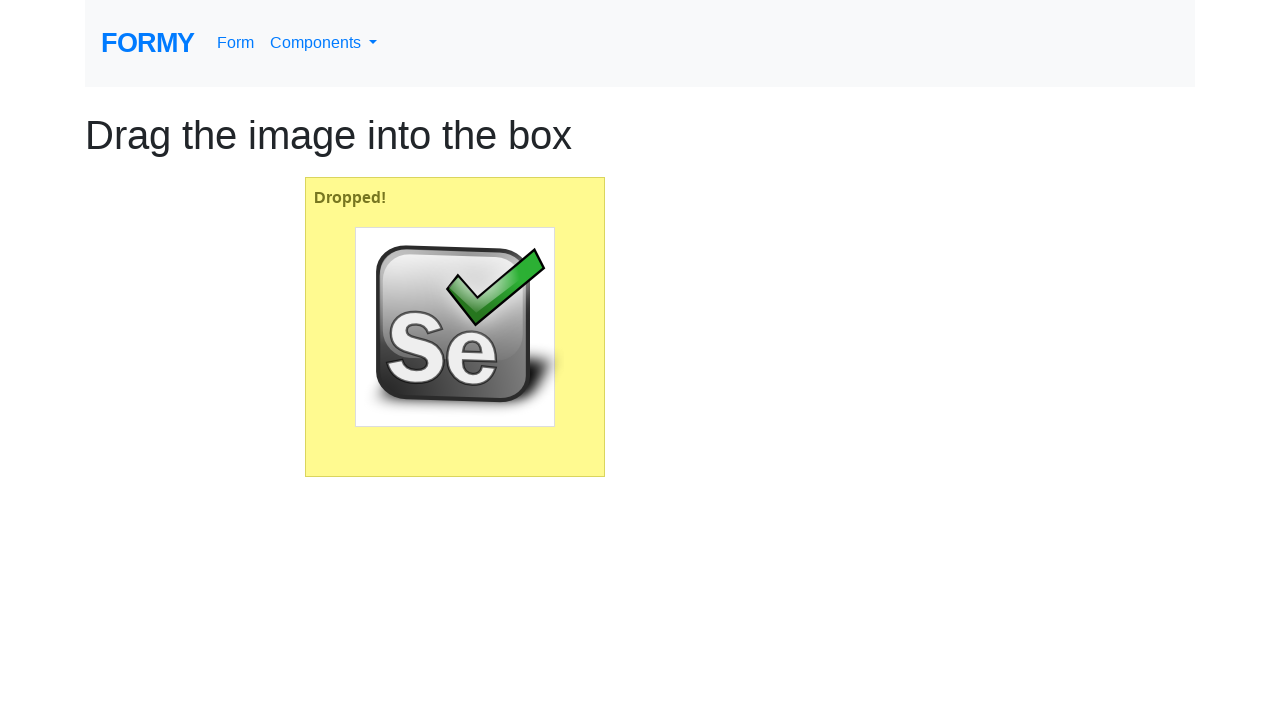